Tests console logging functionality by clicking a button that triggers a console.log statement

Starting URL: https://www.selenium.dev/selenium/web/bidi/logEntryAdded.html

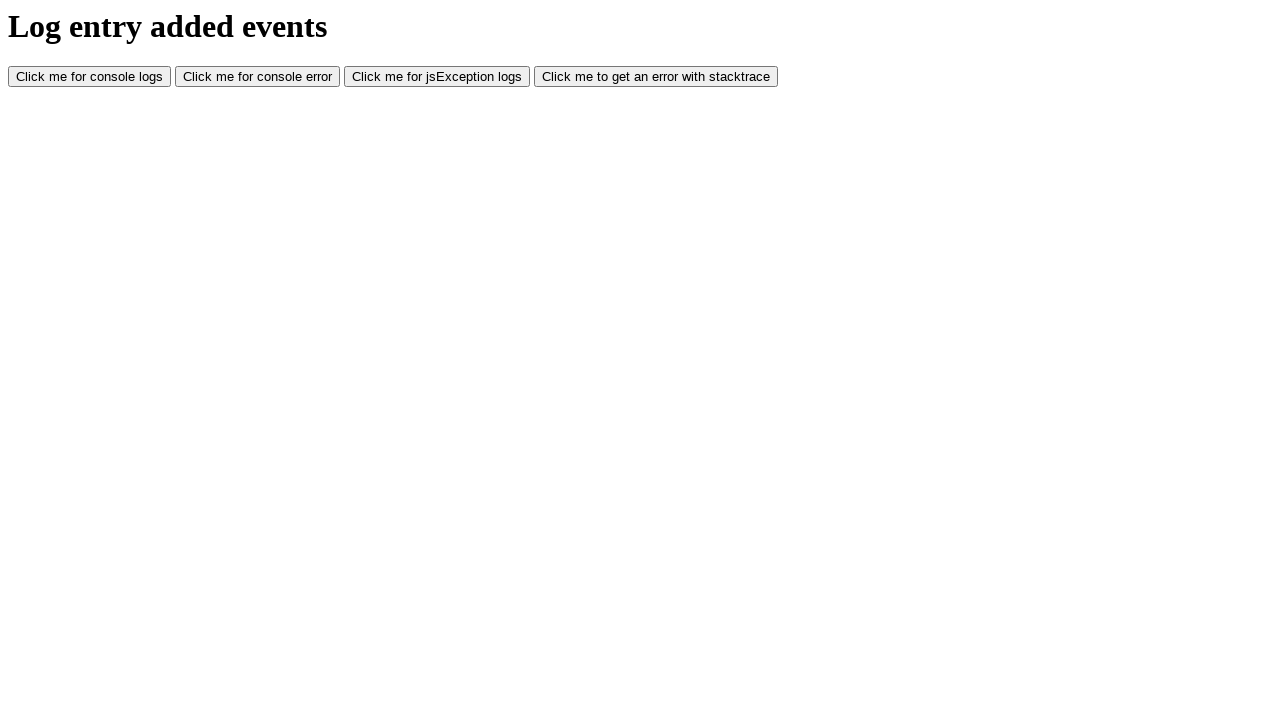

Clicked button to trigger console.log statement at (90, 77) on #consoleLog
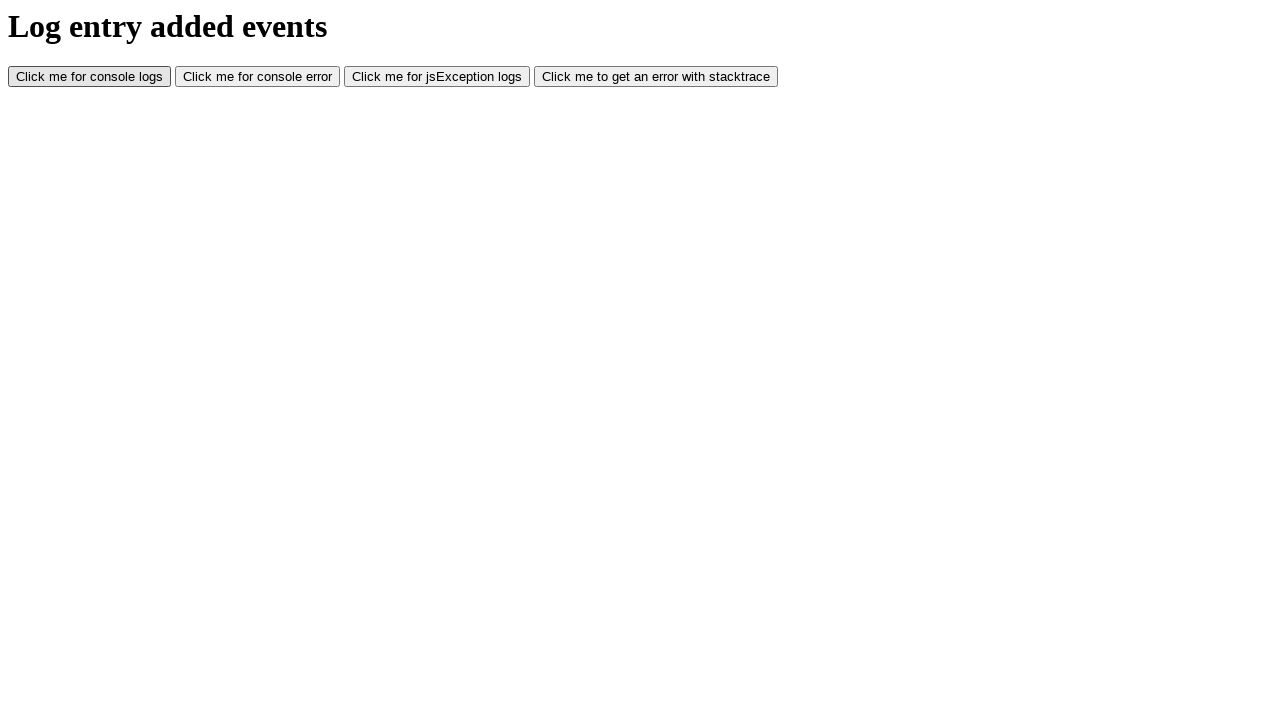

Waited 1000ms for console message to be processed
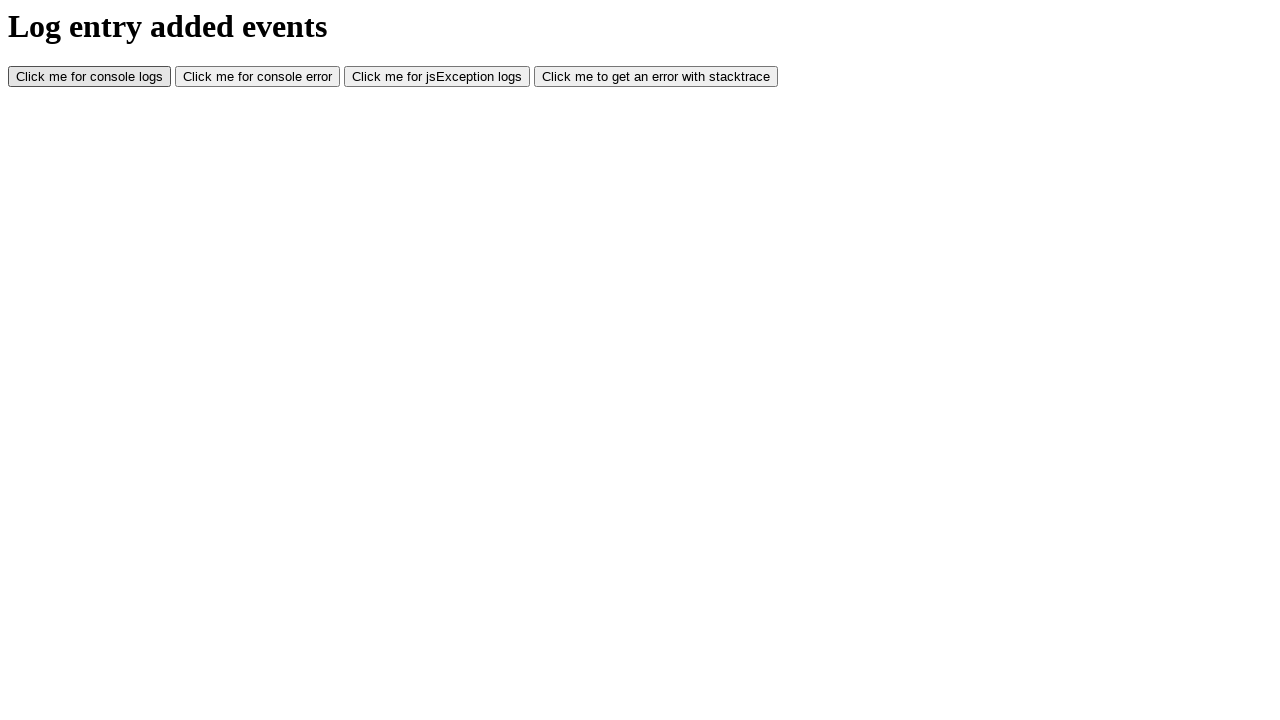

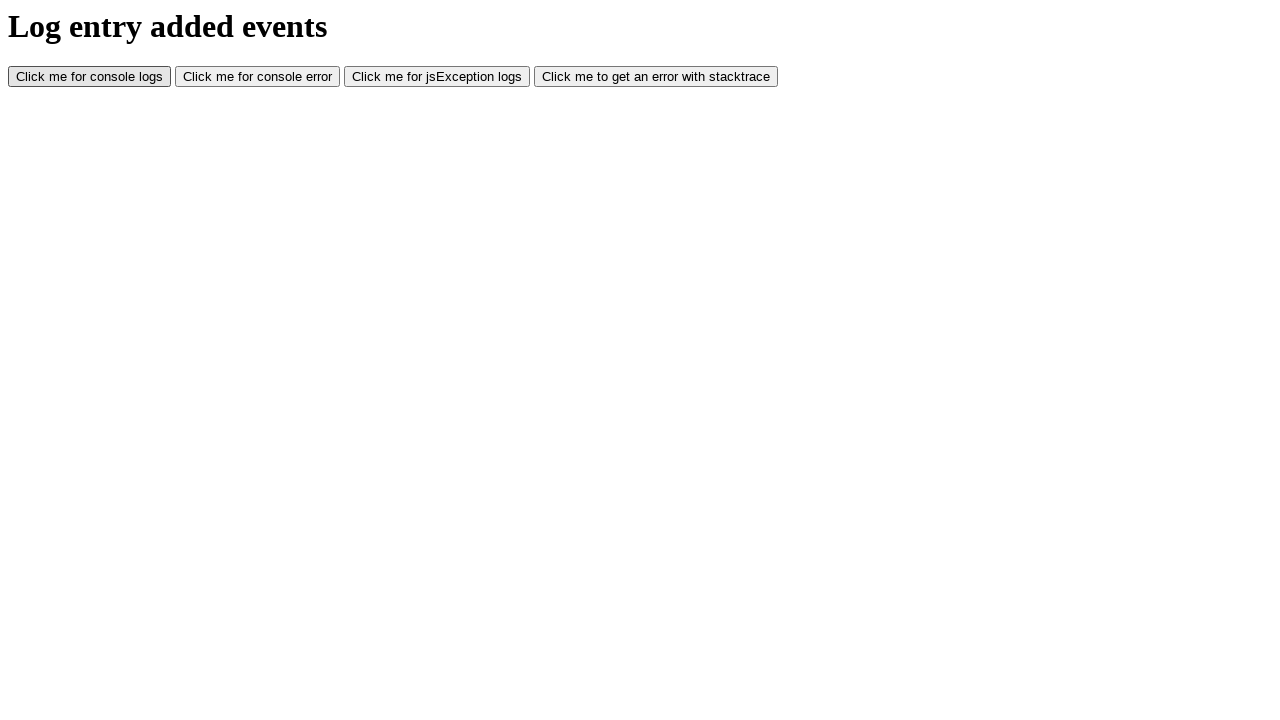